Tests opening a new tab by clicking a link, switching between tabs multiple times, and closing the new tab

Starting URL: http://the-internet.herokuapp.com/windows

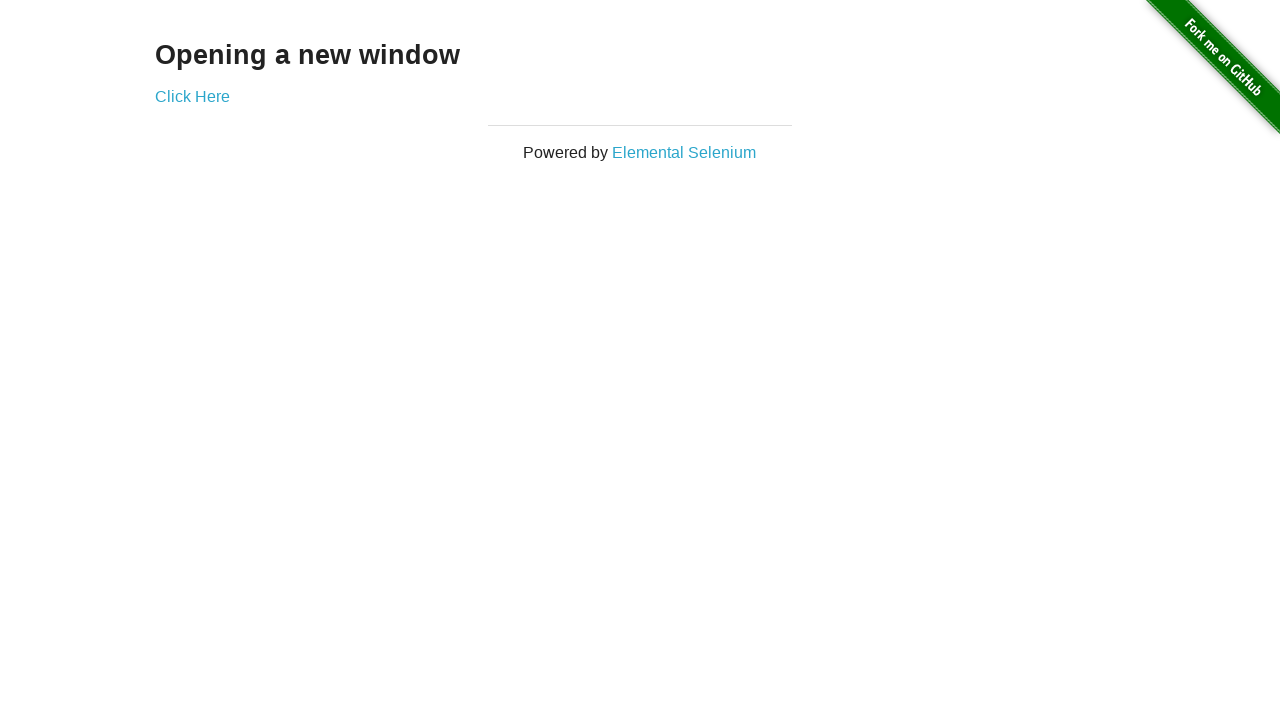

Clicked link to open new tab at (192, 96) on a[href='/windows/new']
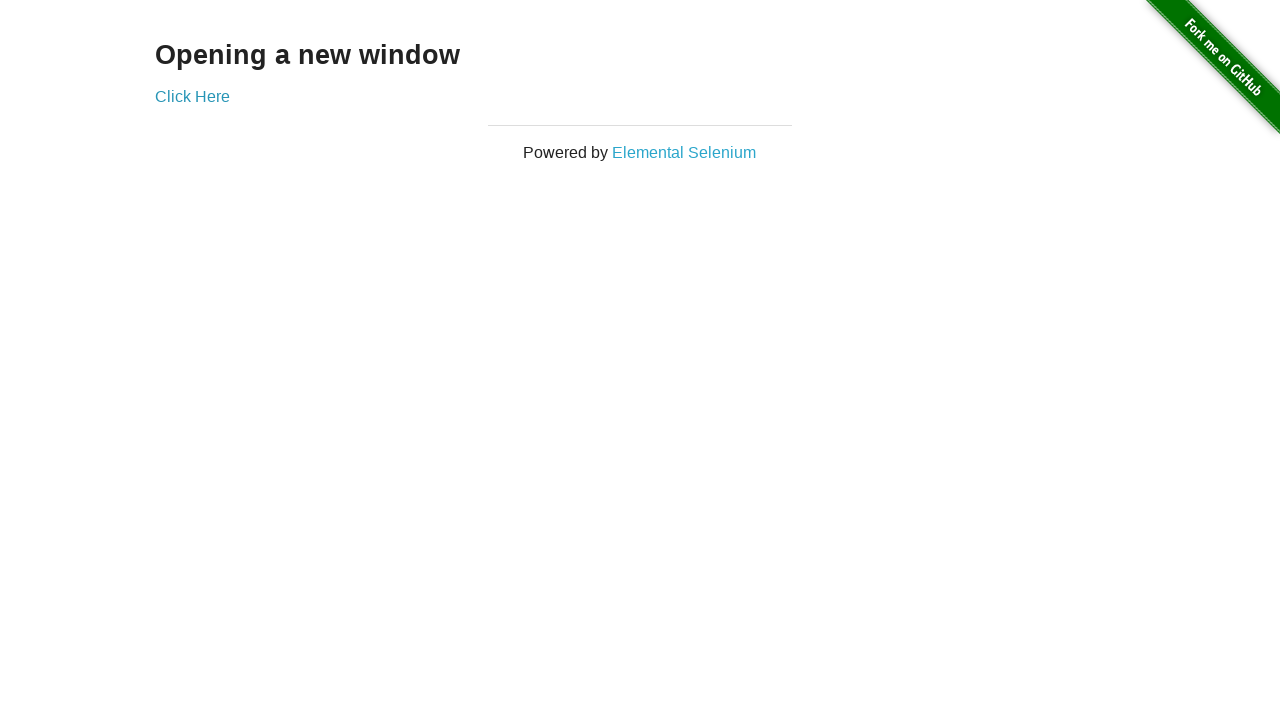

New tab opened and captured
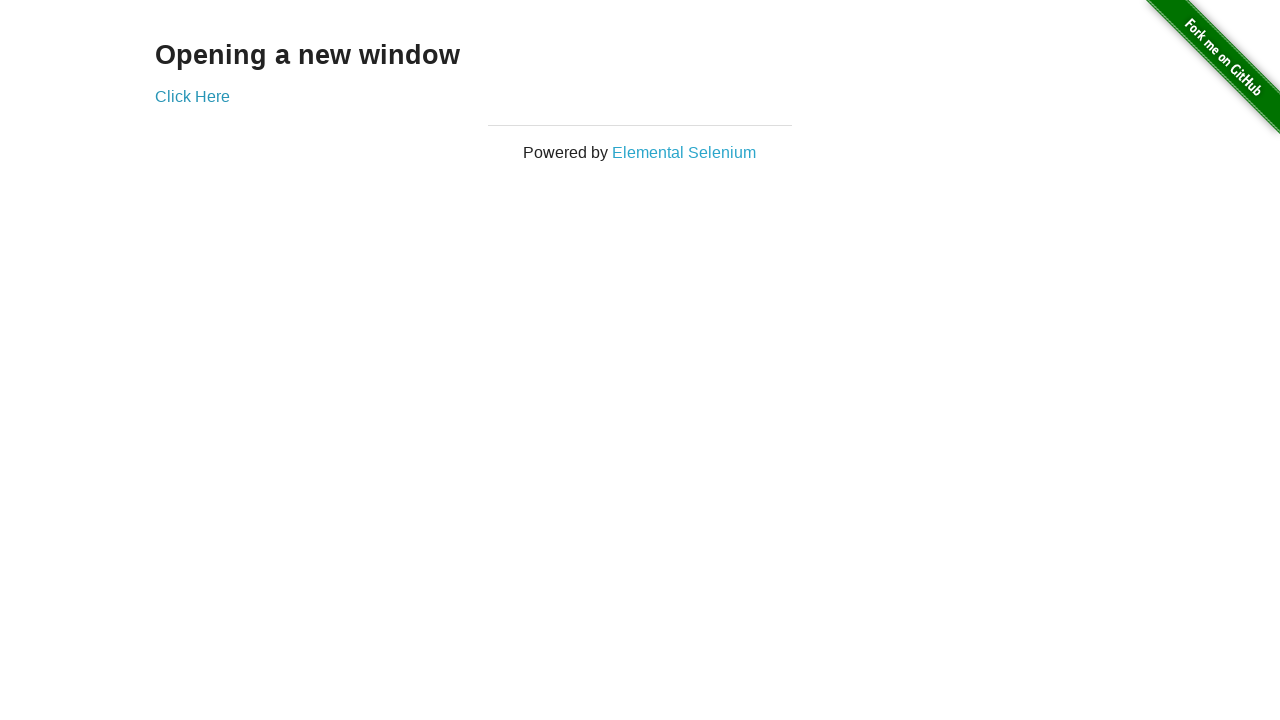

New tab finished loading
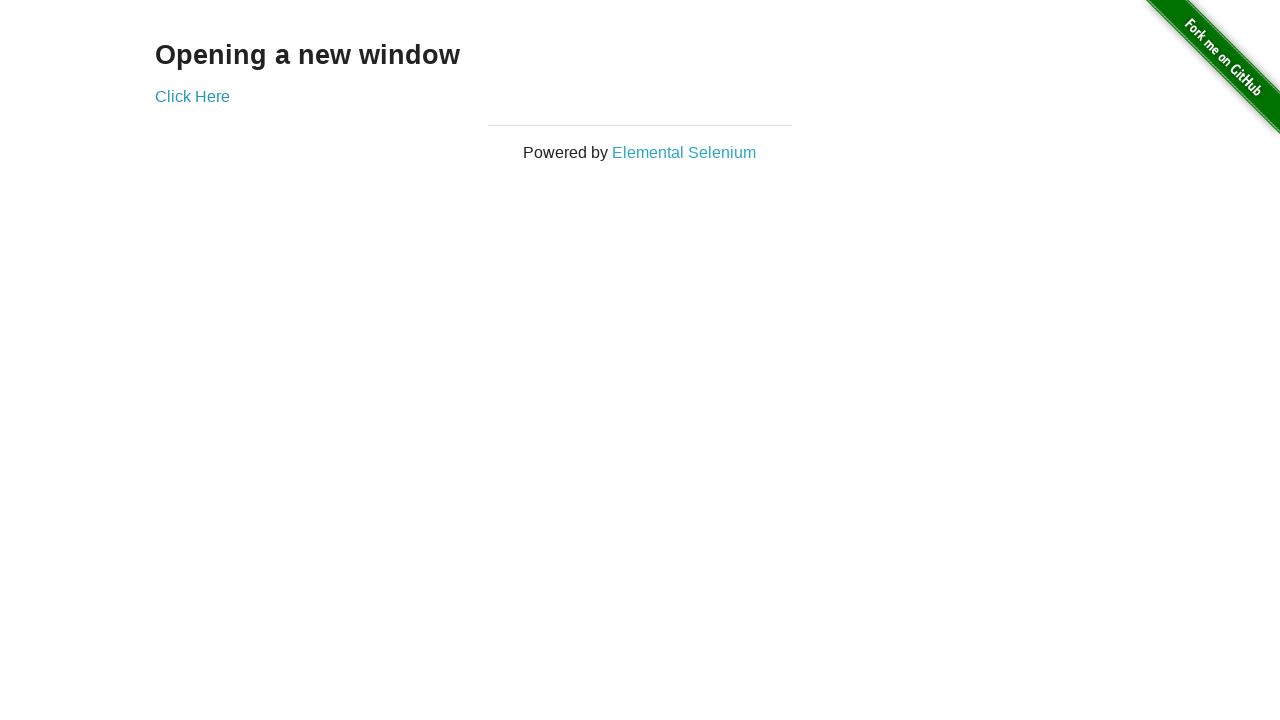

Switched focus to original tab
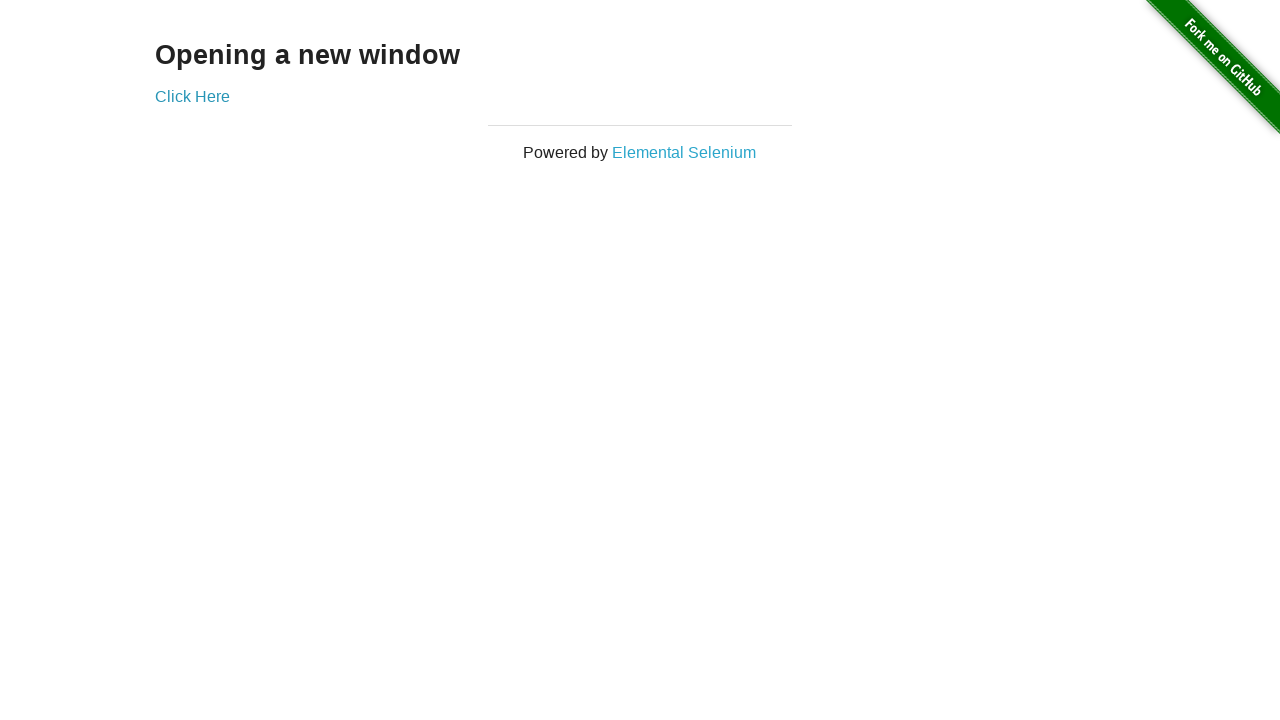

Waited 1 second on original tab
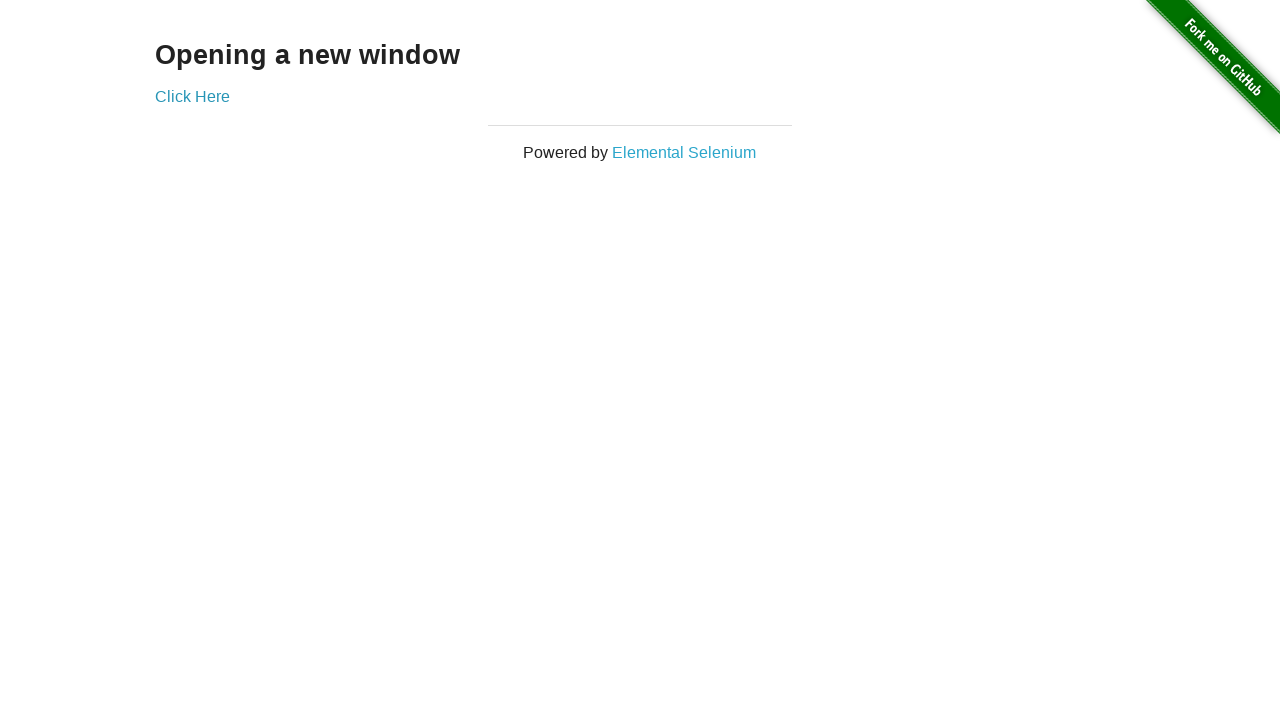

Switched focus to new tab
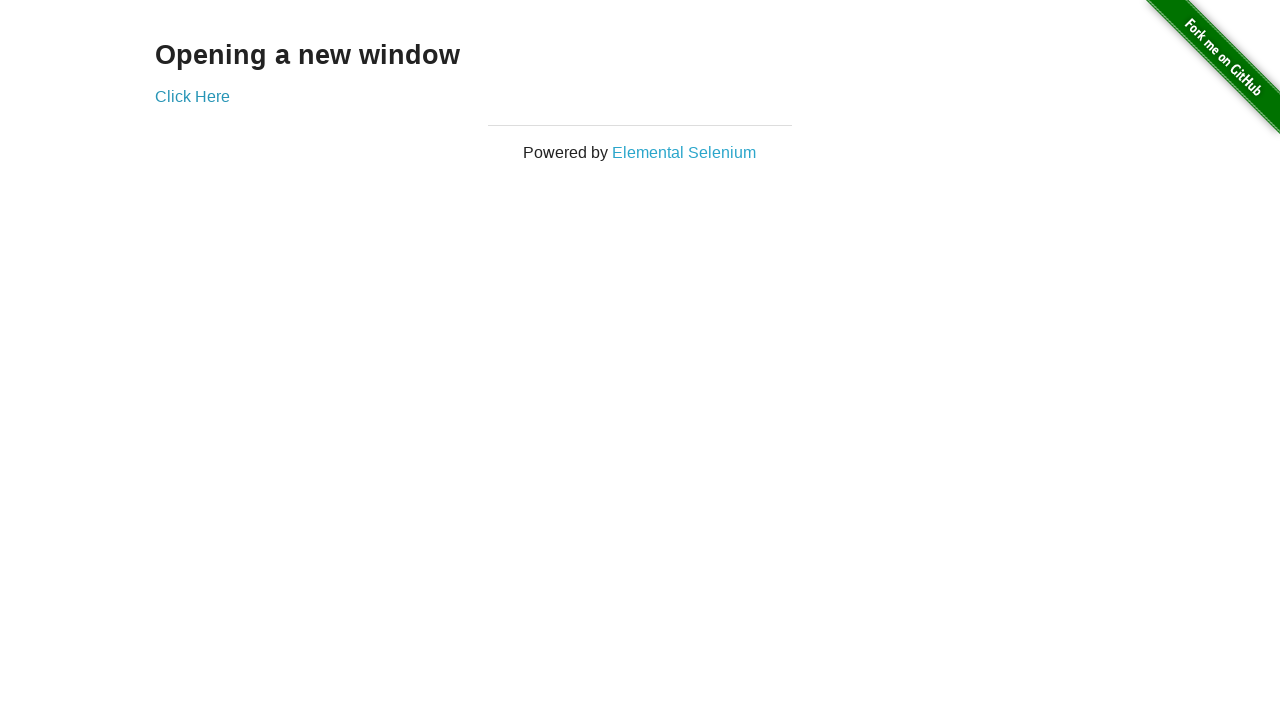

Waited 1 second on new tab
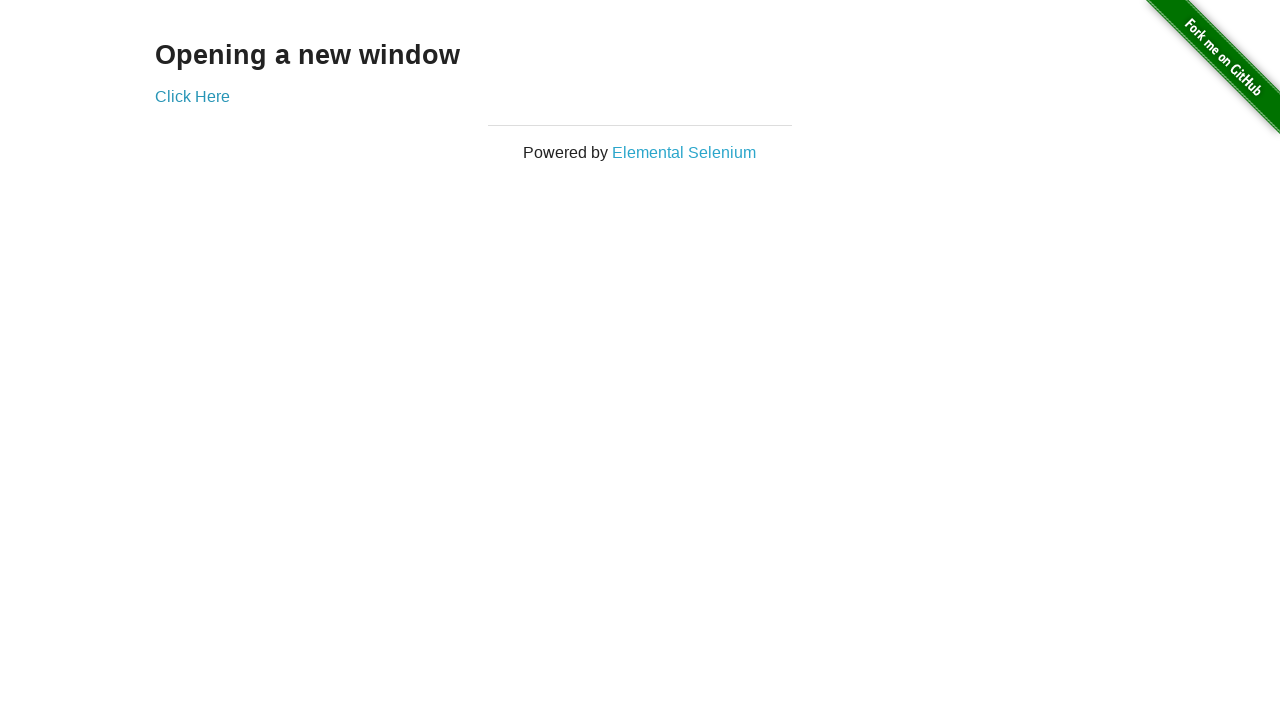

Switched focus back to original tab
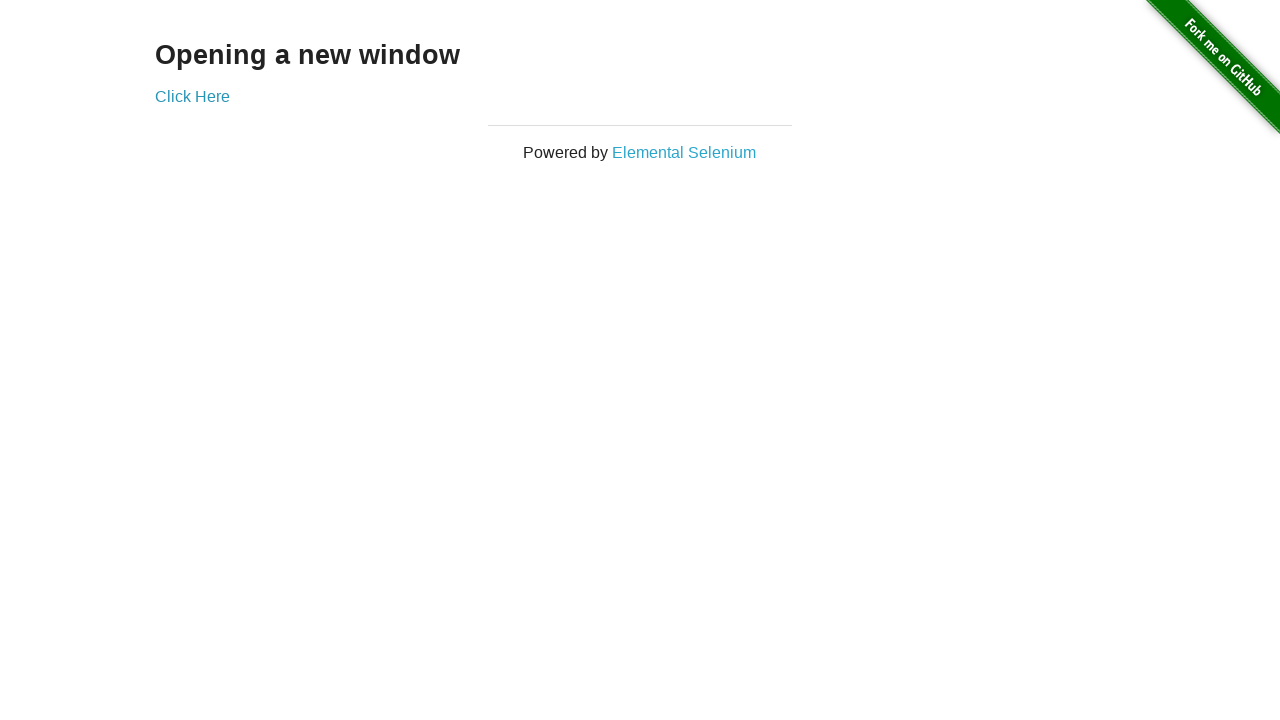

Waited 1 second on original tab
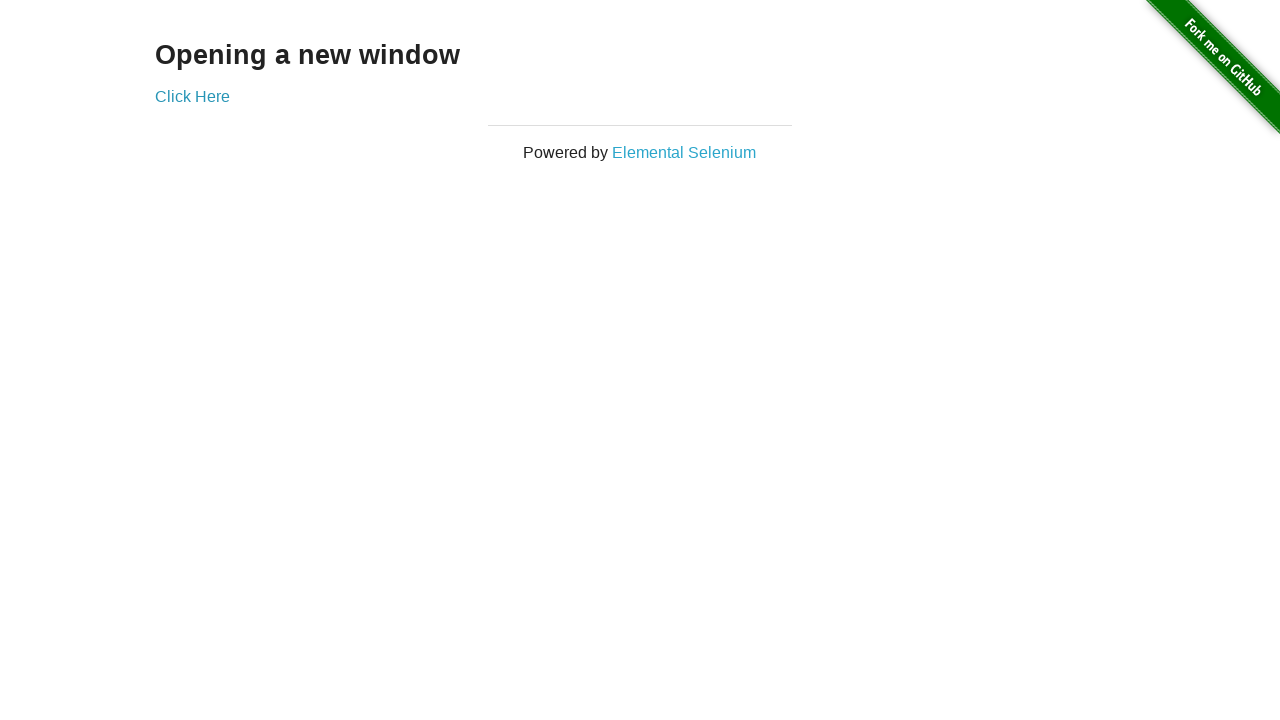

Switched focus back to new tab
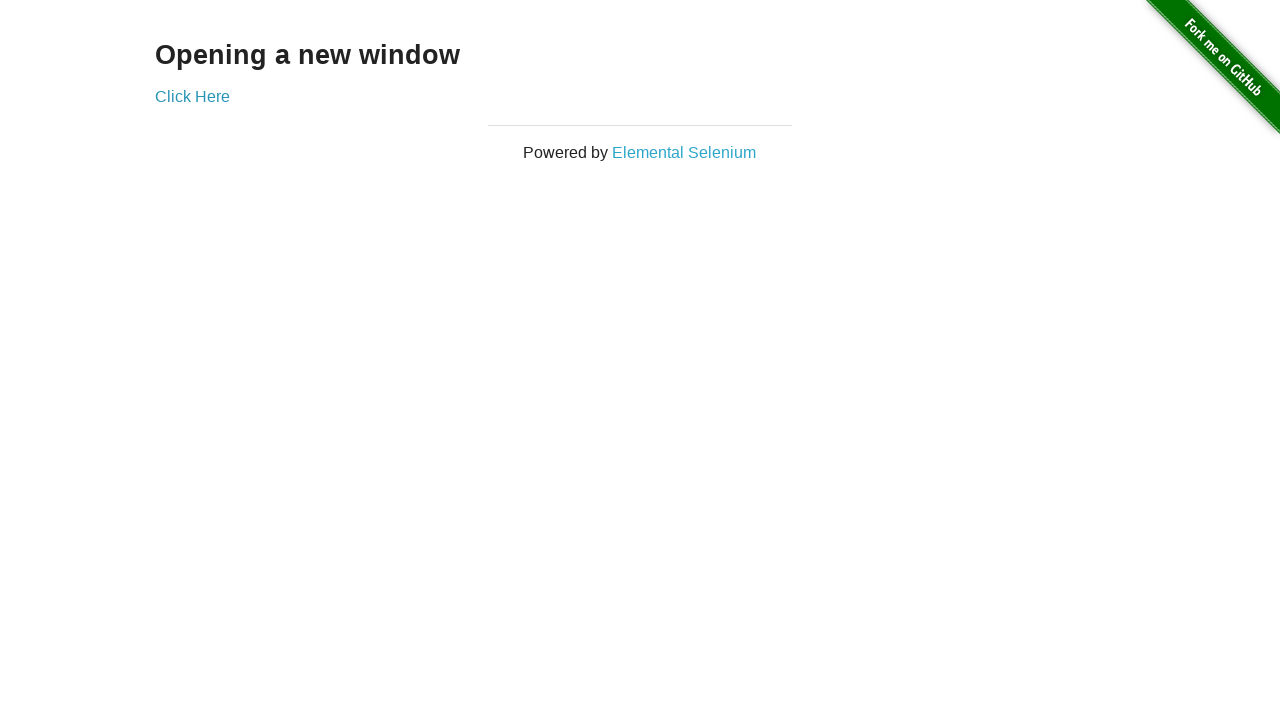

Waited 1 second on new tab
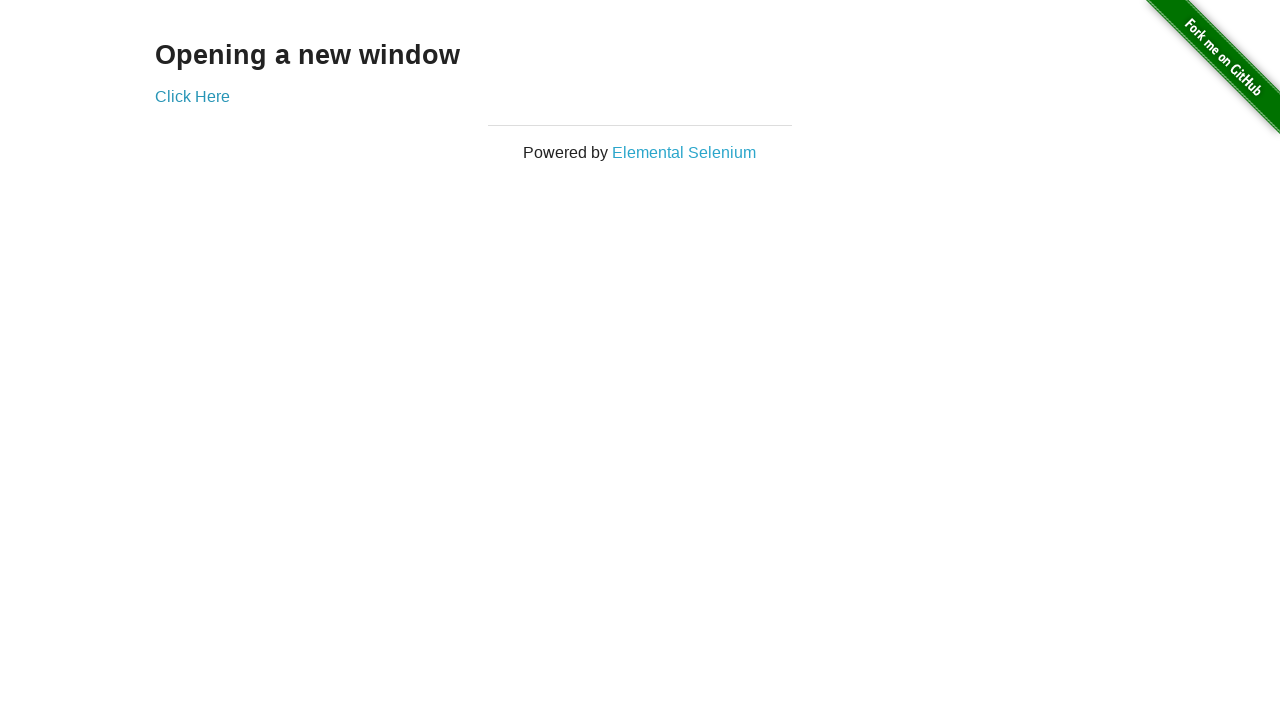

Closed the new tab
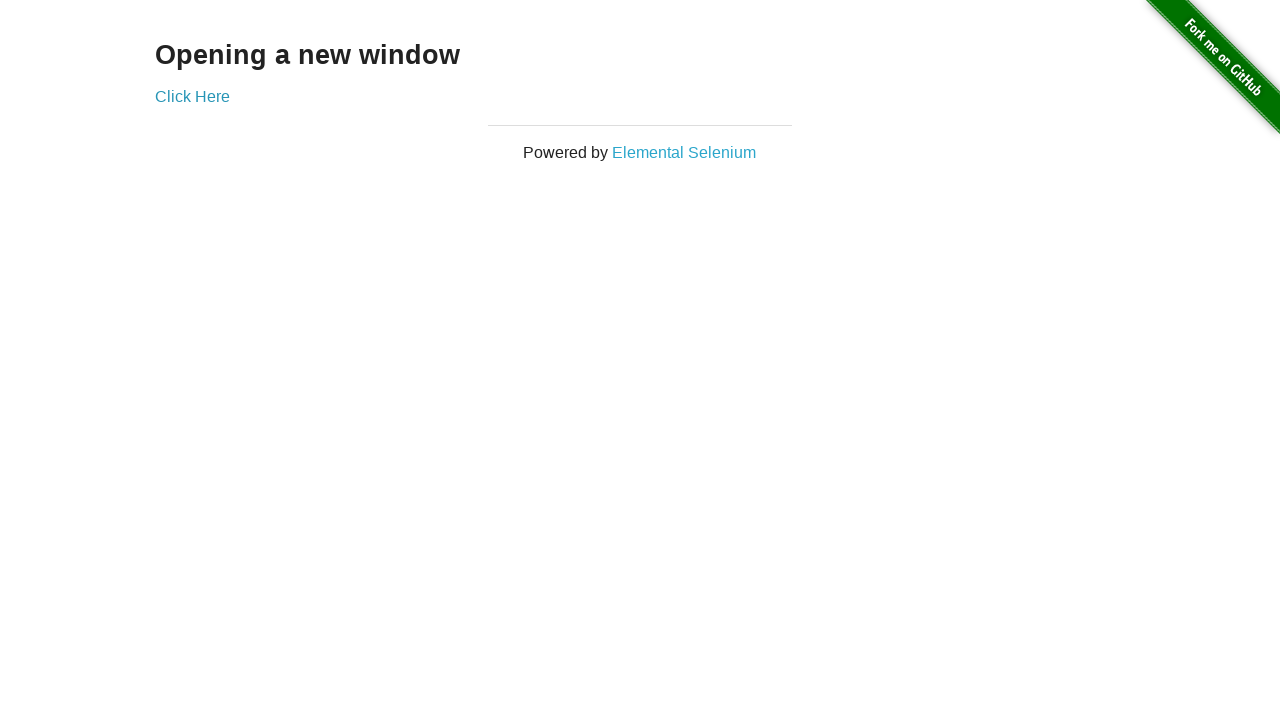

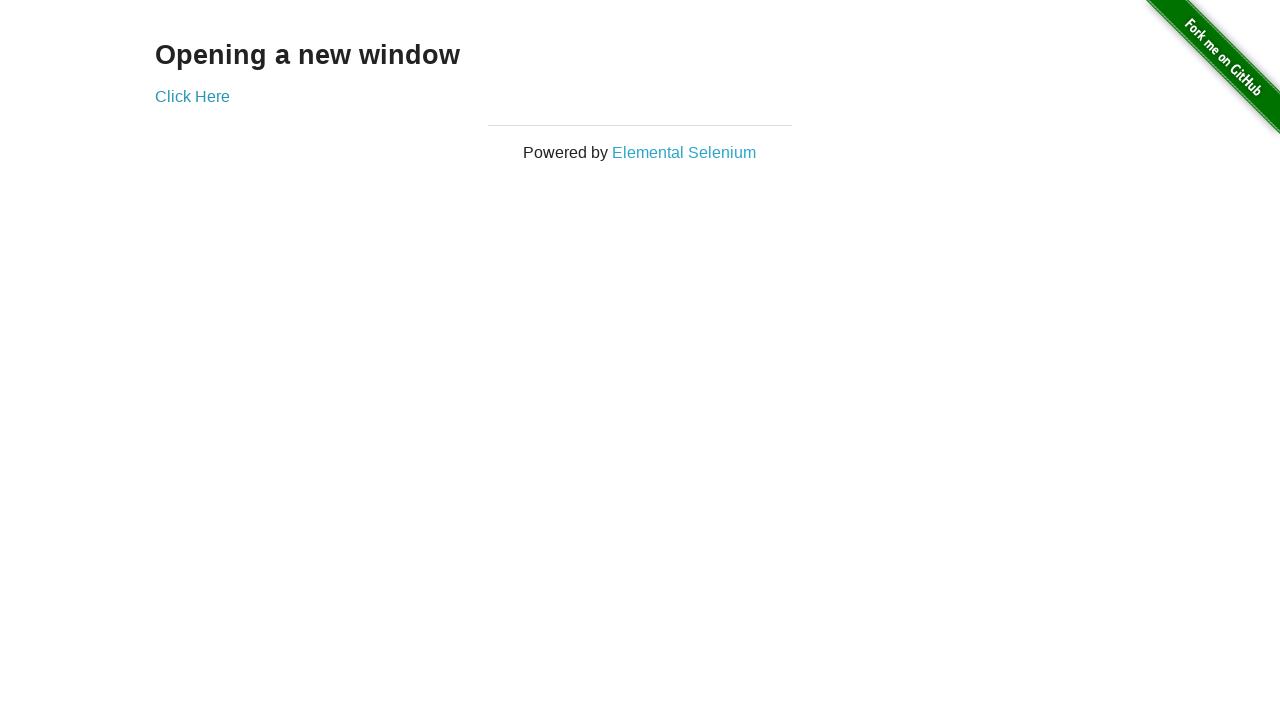